Tests navigation to the login page by clicking the user icon and then the login link

Starting URL: https://janbaskdemo.com/

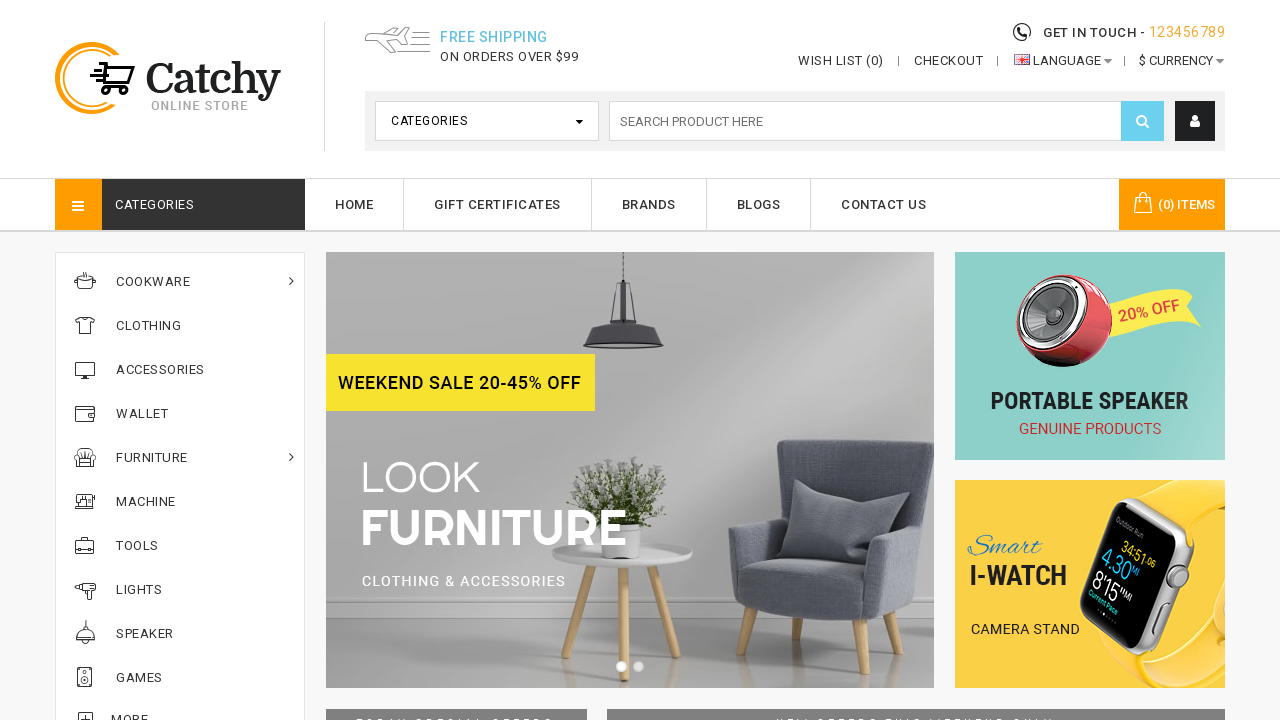

Clicked on the user icon at (1195, 121) on i.fa.fa-user
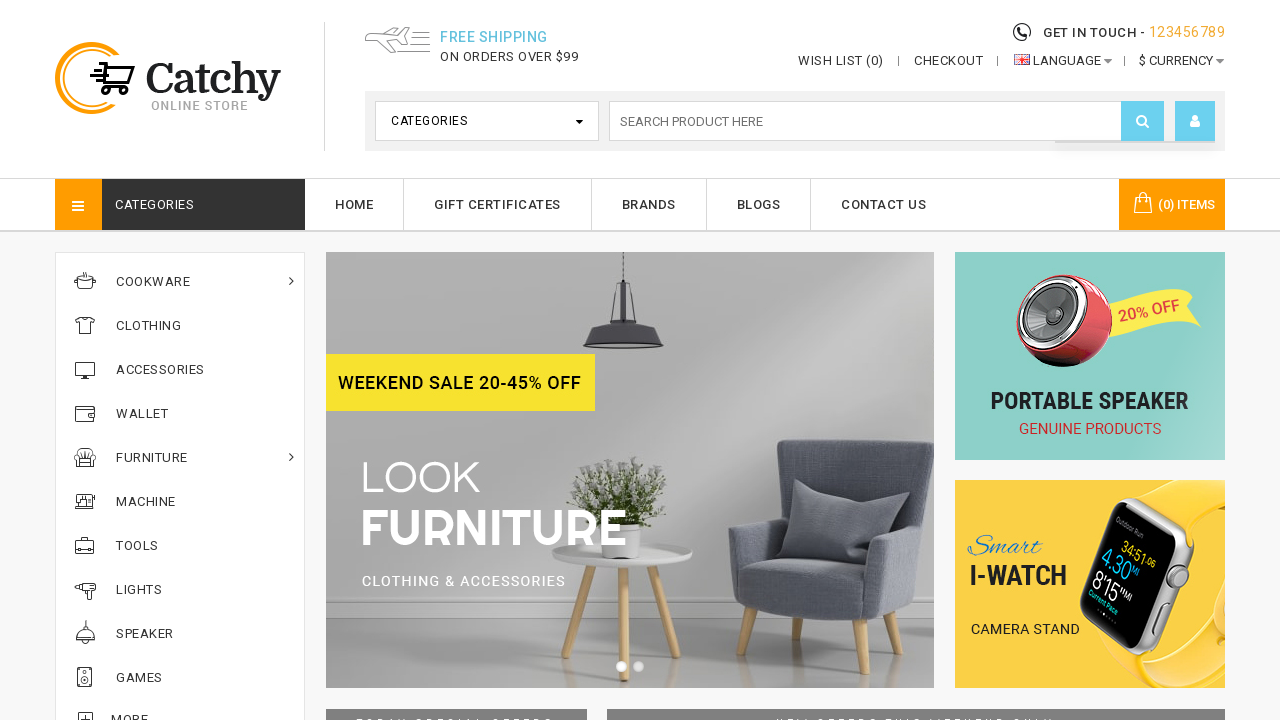

Clicked on the Login link at (1135, 187) on a:has-text('Login')
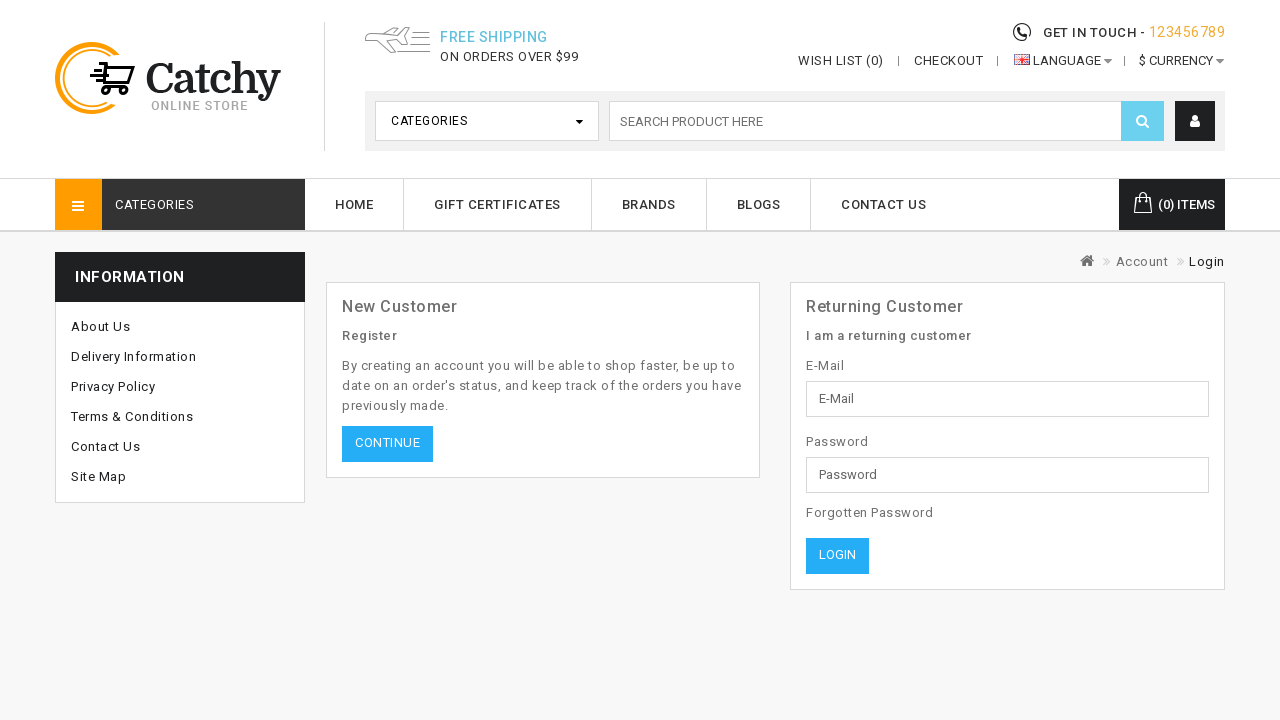

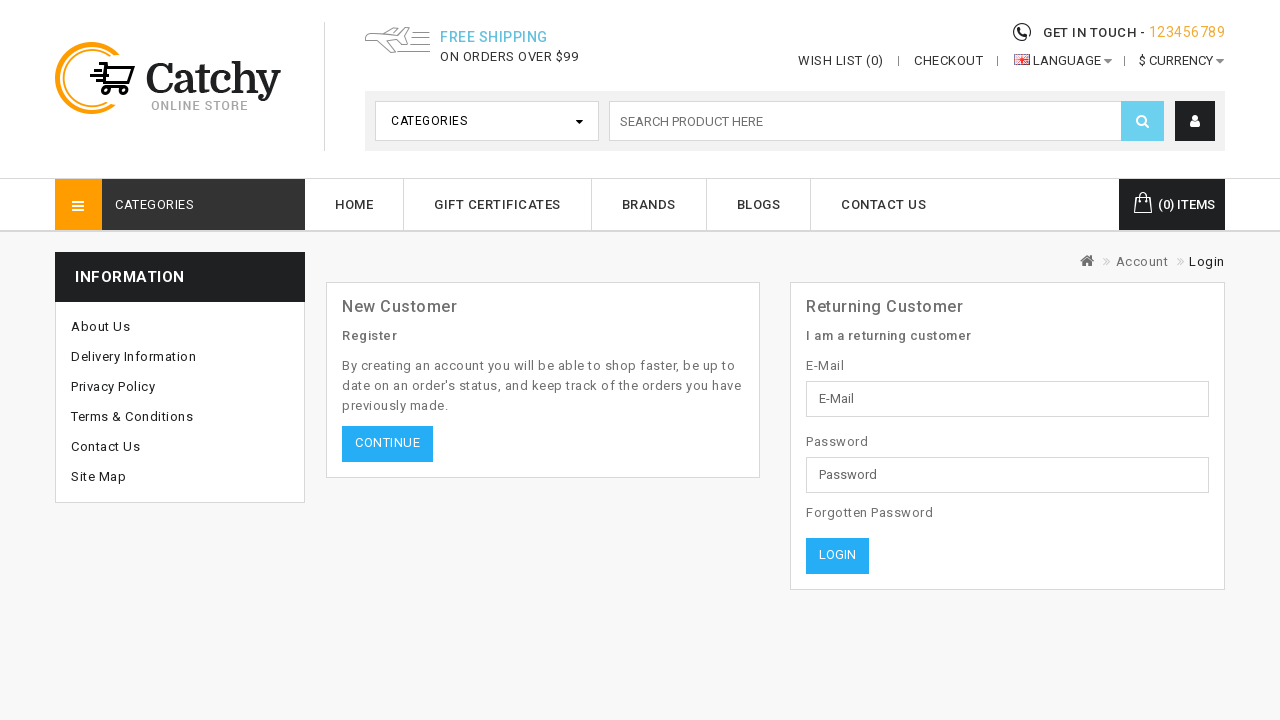